Tests various mouse click actions including single click, double click, and right click on different buttons on a demo page

Starting URL: http://sahitest.com/demo/clicks.htm

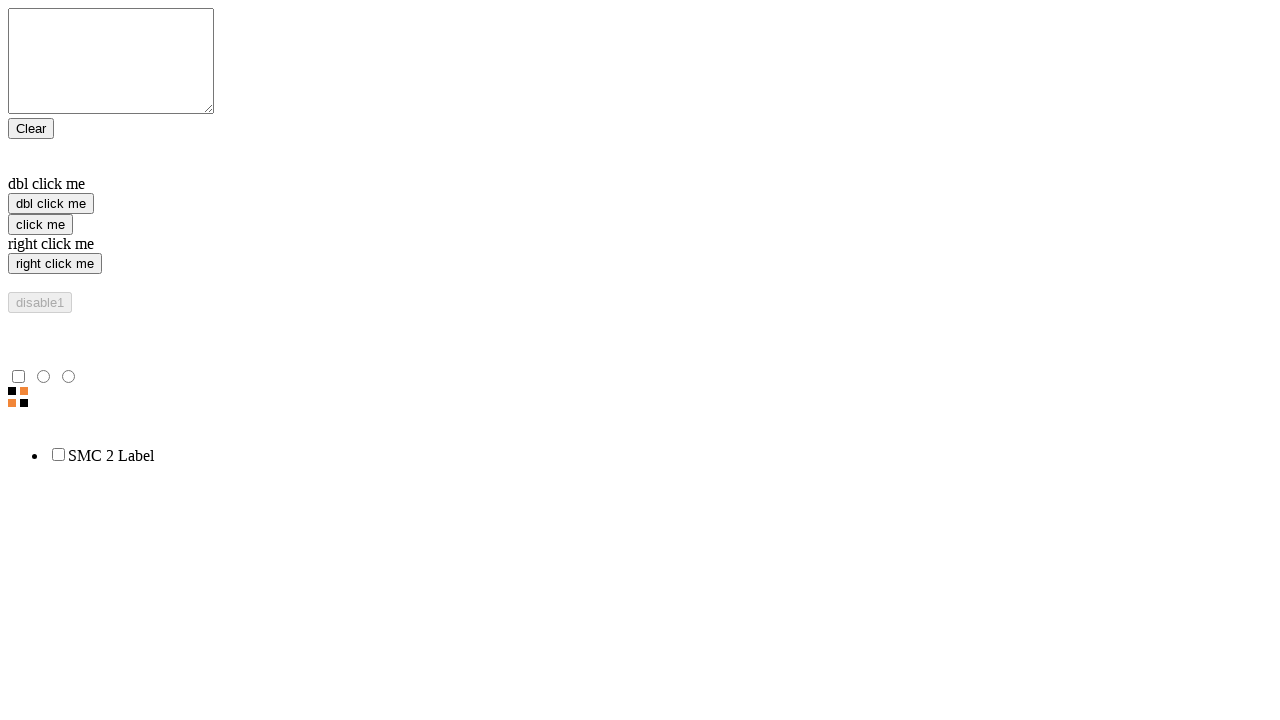

Located single click button element
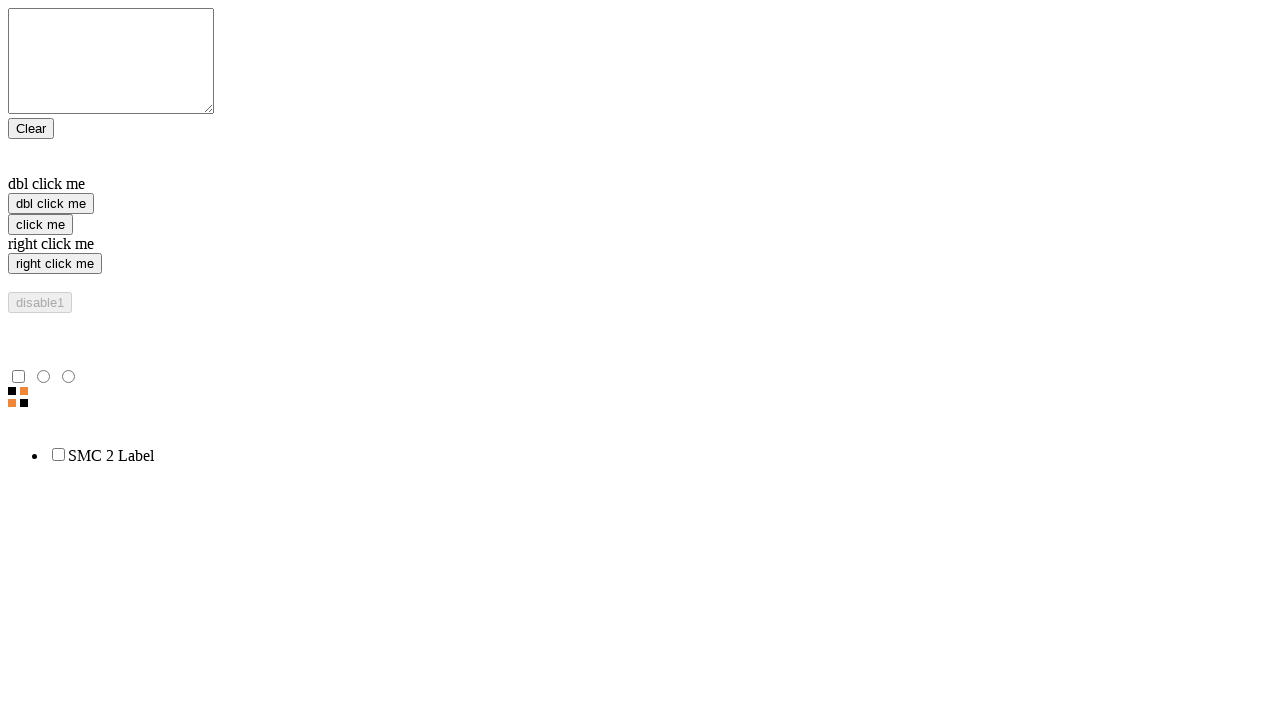

Located double click button element
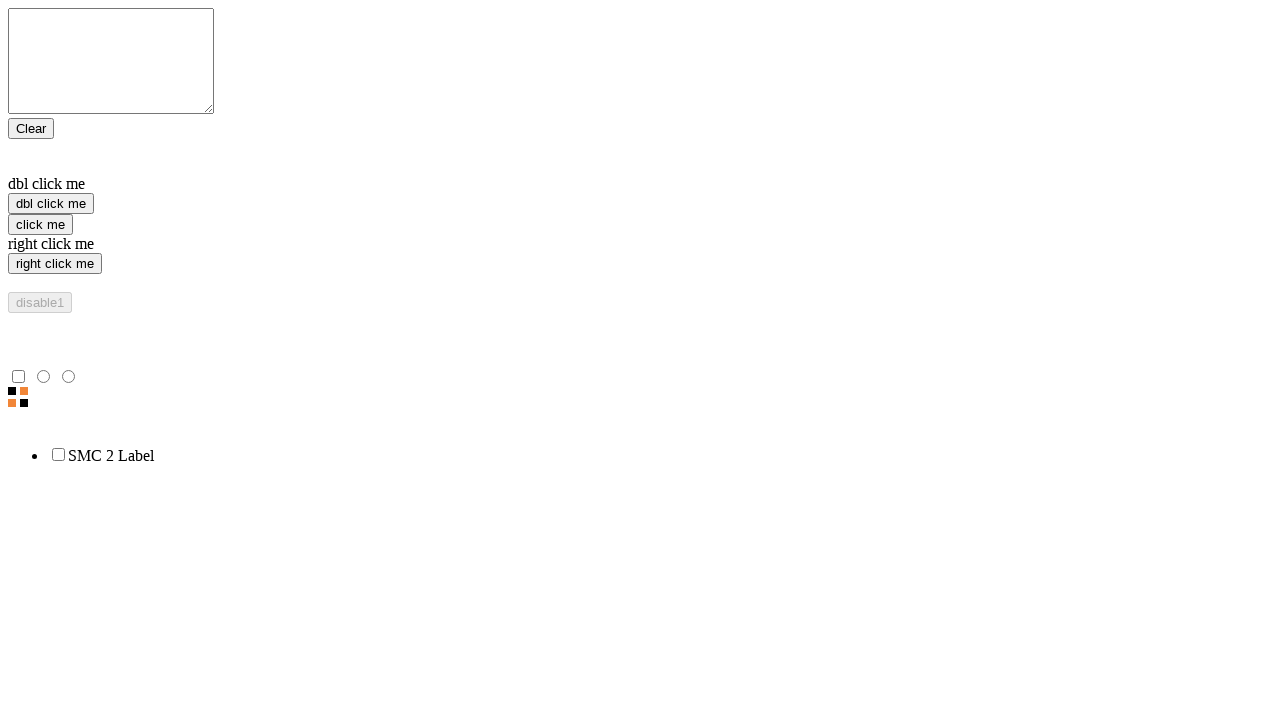

Located right click button element
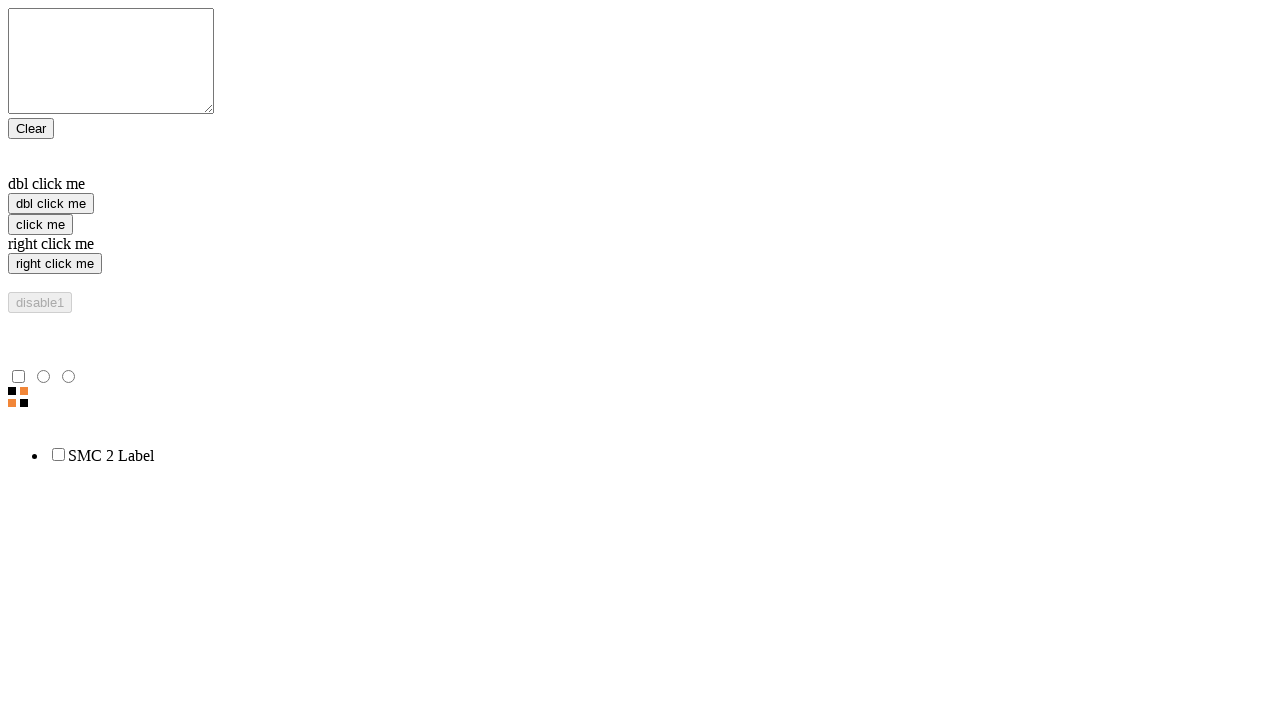

Performed single click on 'click me' button at (40, 224) on xpath=//input[@value='click me']
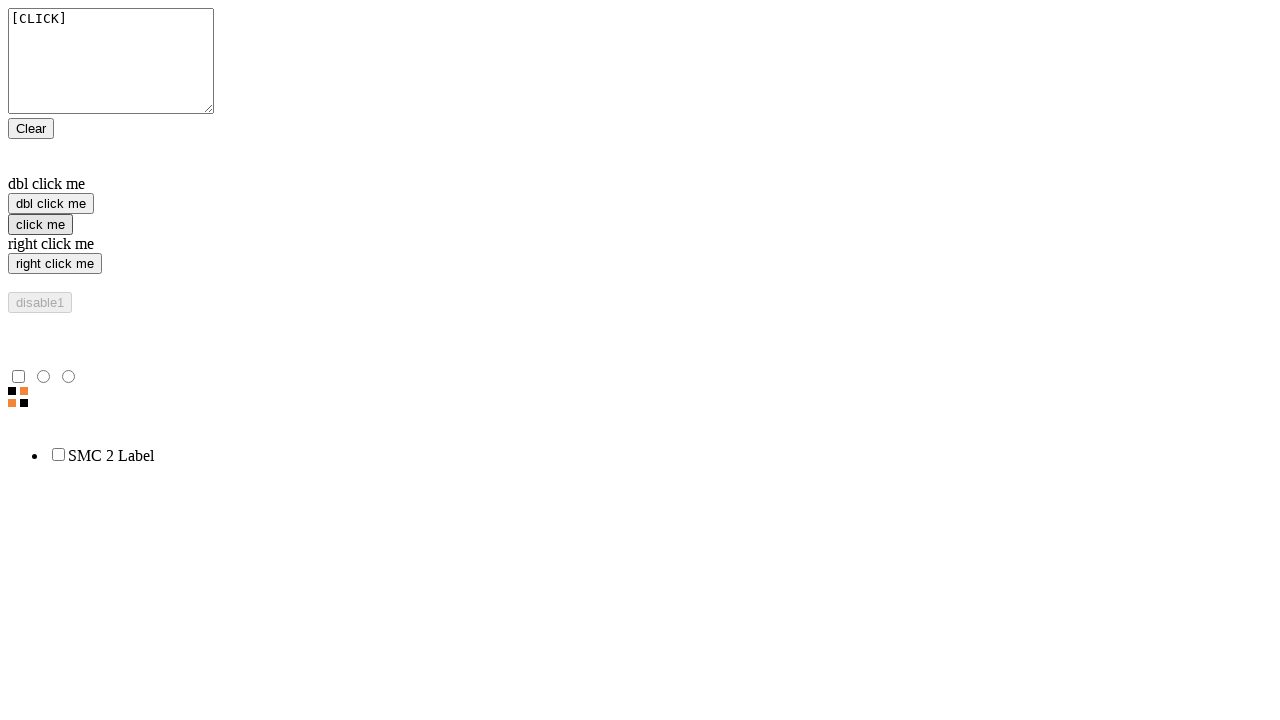

Performed right click on 'right click me' button at (55, 264) on xpath=//input[@value='right click me']
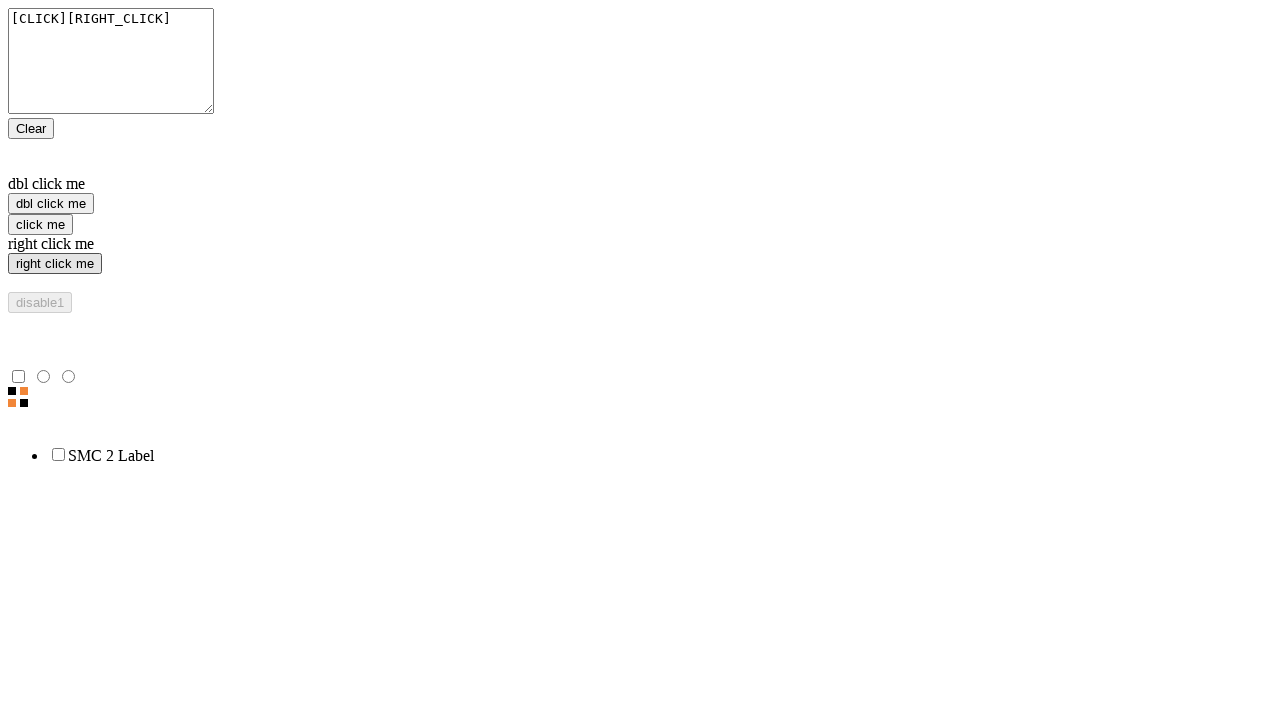

Performed double click on 'dbl click me' button at (51, 204) on xpath=//input[@value='dbl click me']
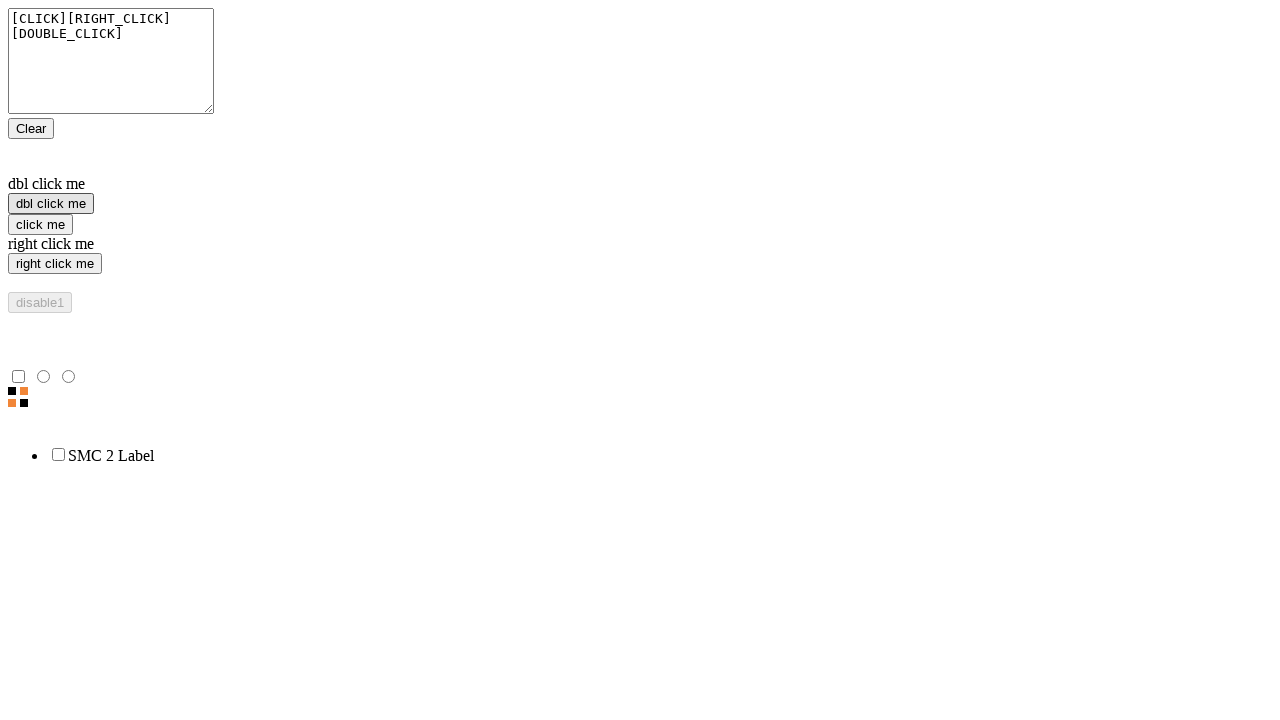

Waited 1 second for results to display
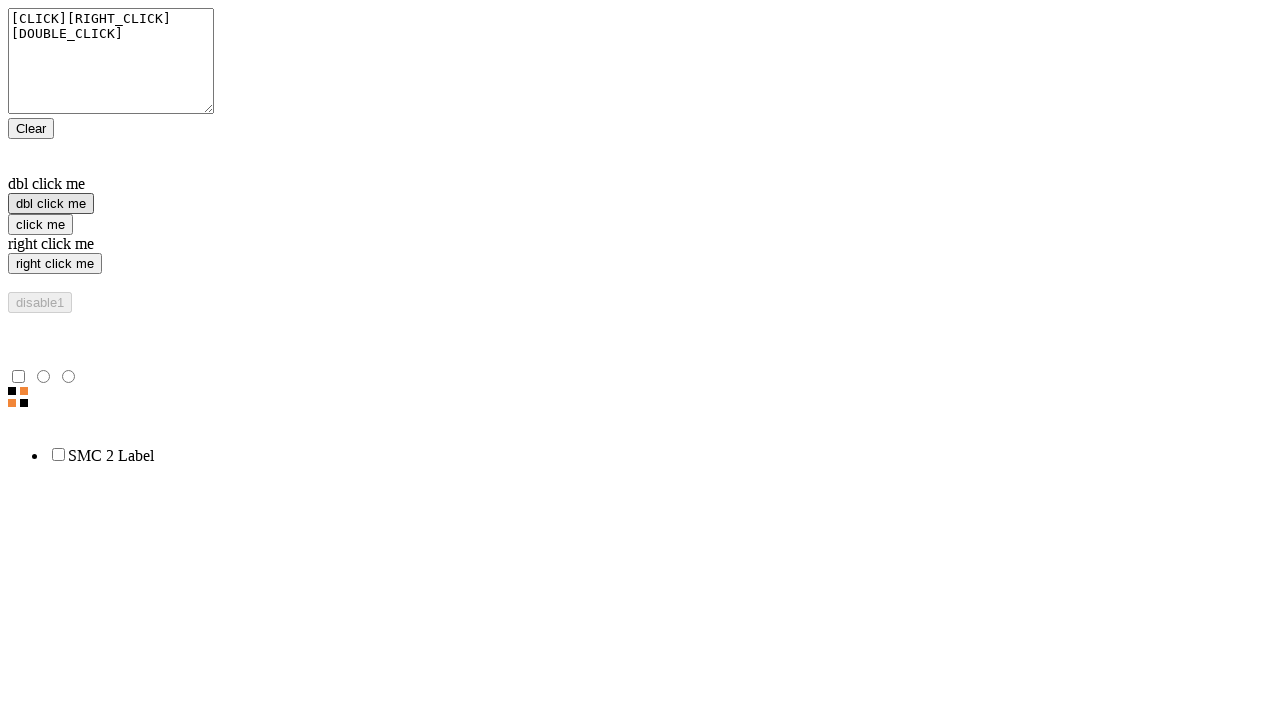

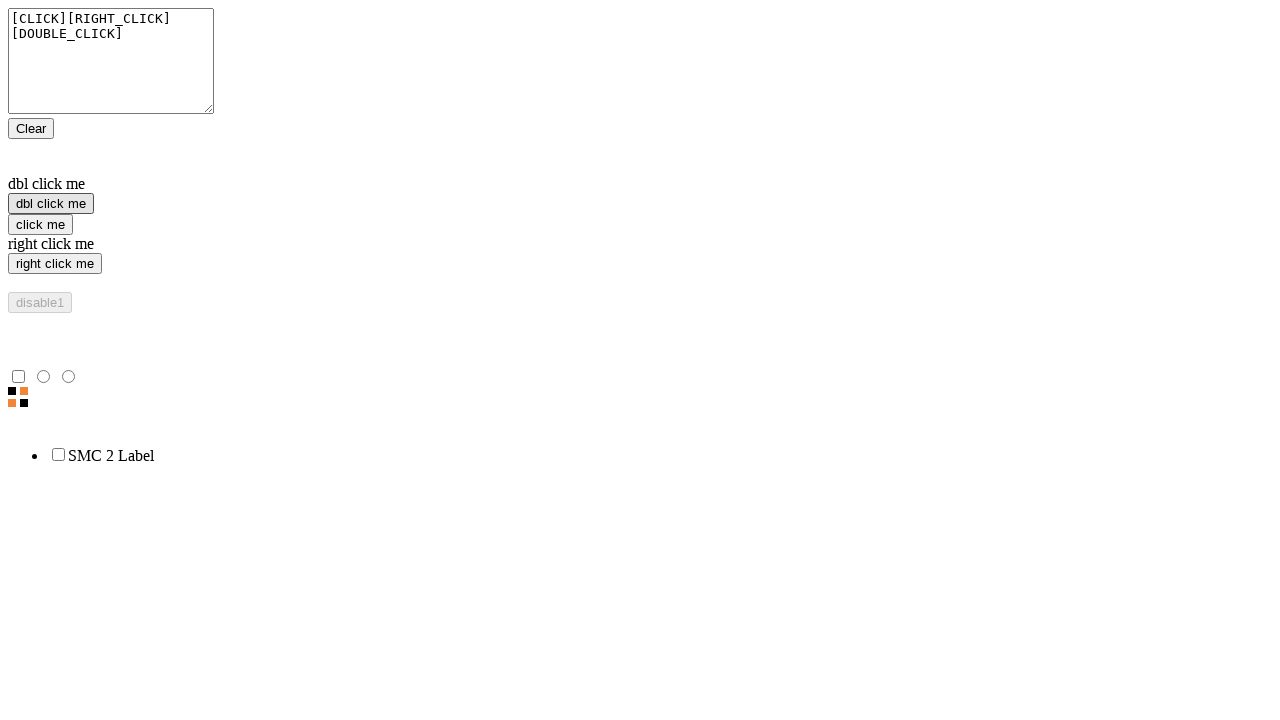